Navigates to the Rahul Shetty Academy client page and retrieves the page title

Starting URL: https://rahulshettyacademy.com/client

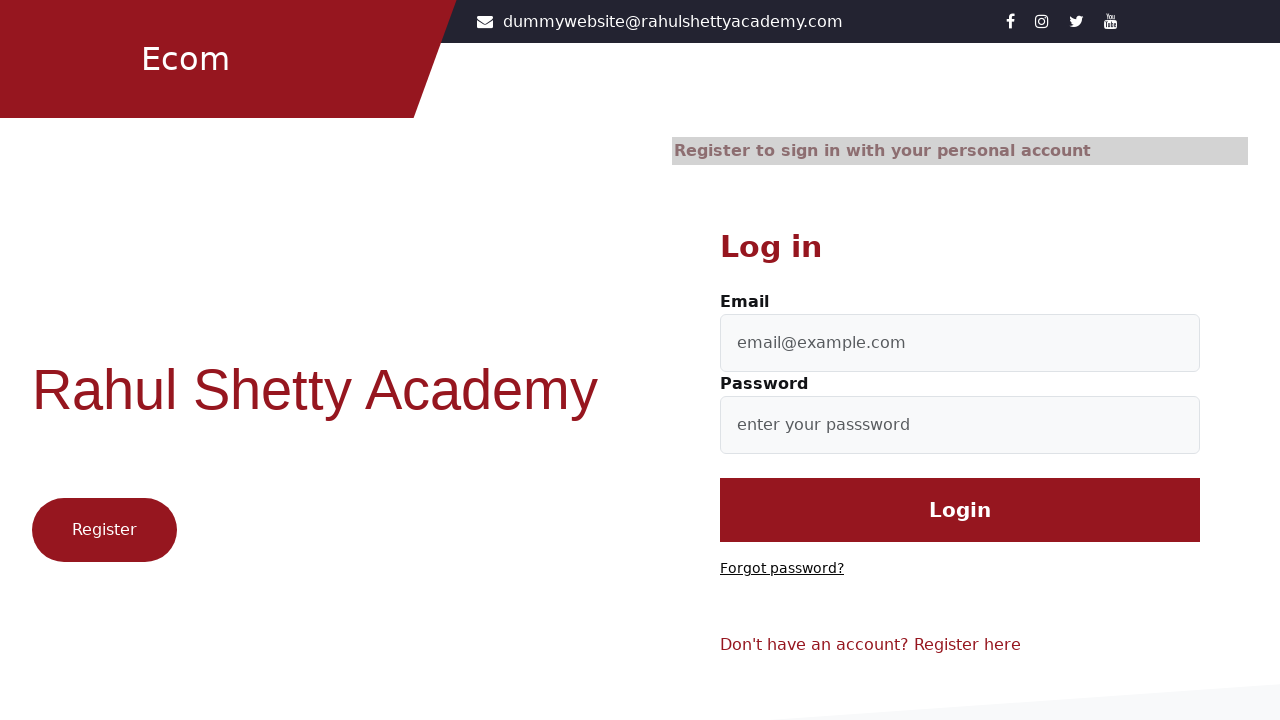

Navigated to Rahul Shetty Academy client page
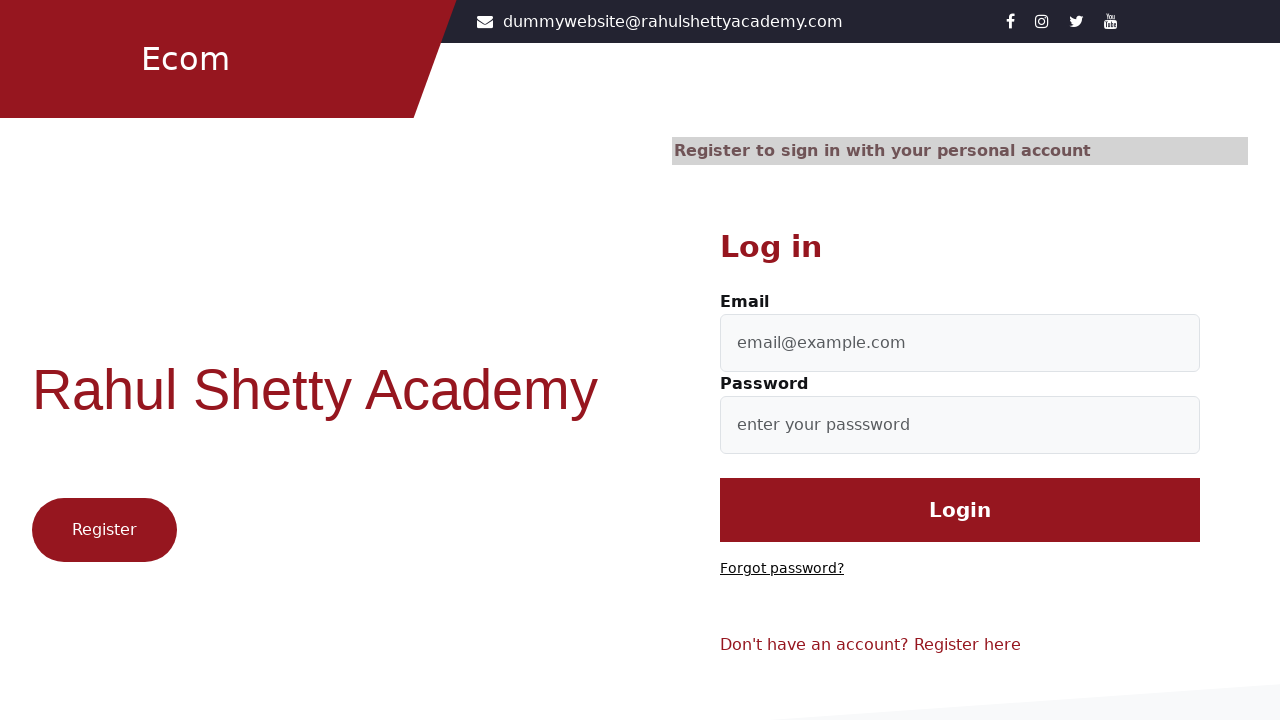

Retrieved and printed page title
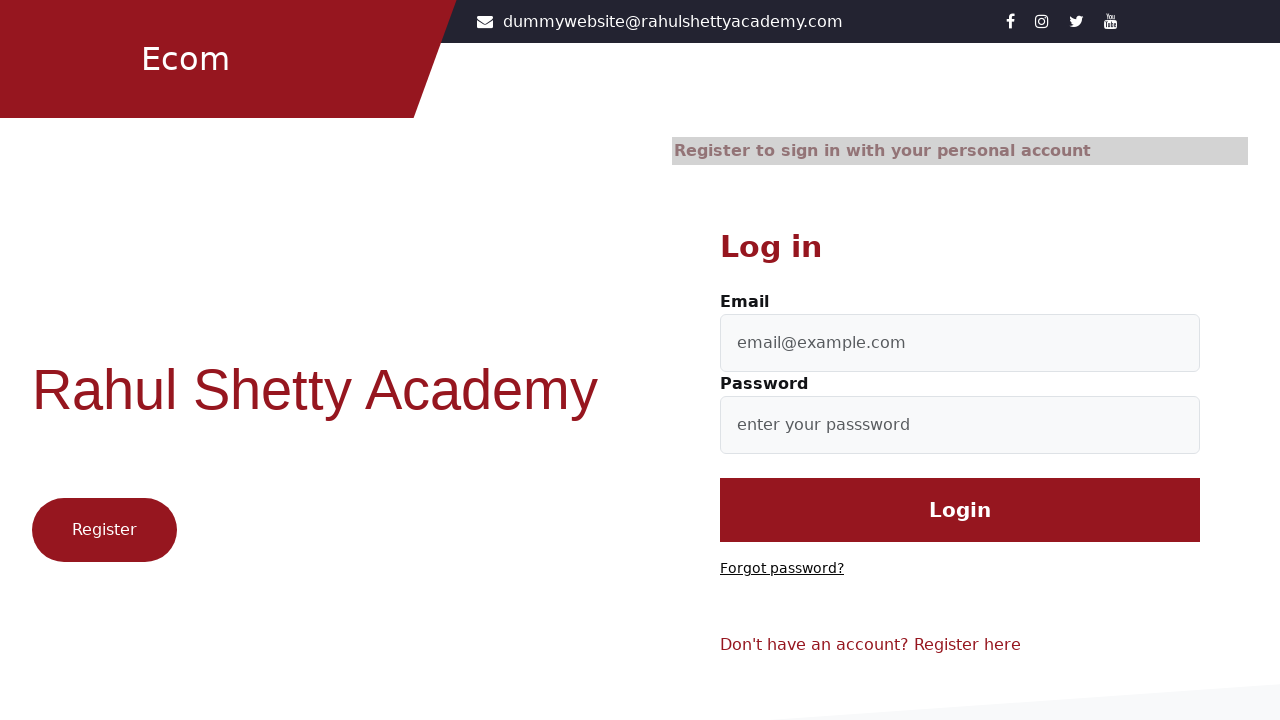

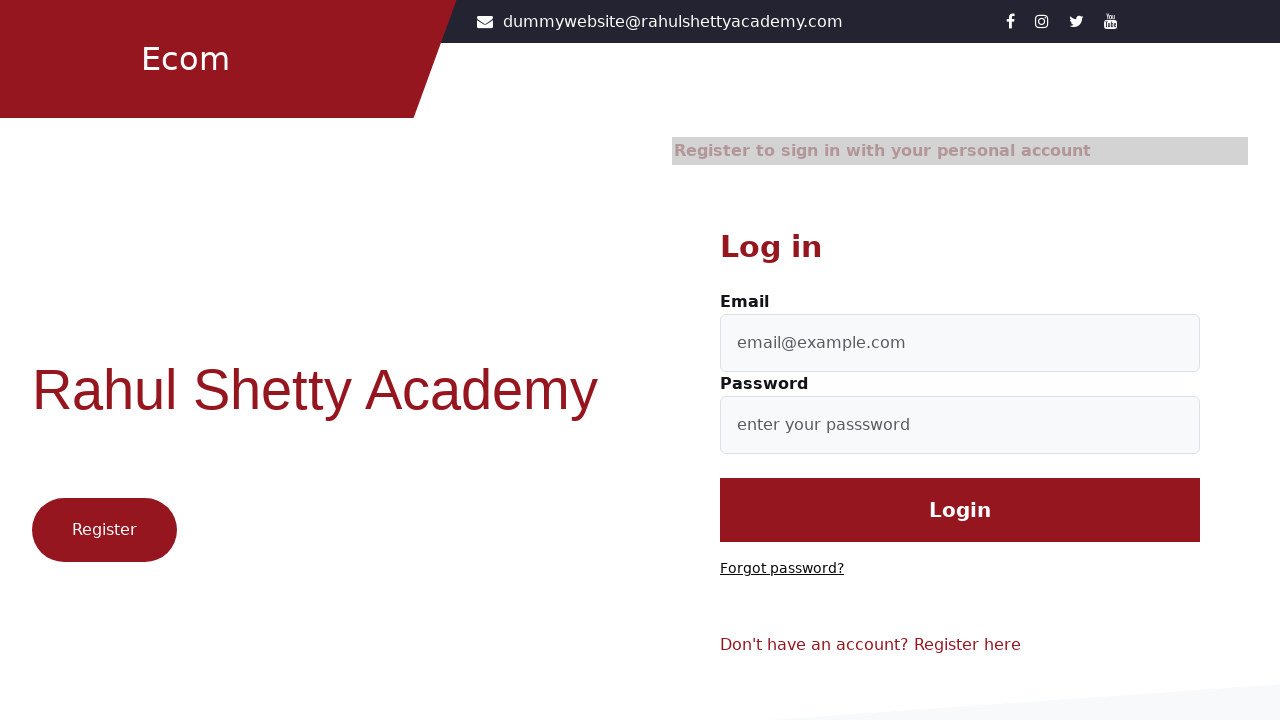